Tests clicking an alert button element on the omayo test page using JavaScript execution to trigger the click action.

Starting URL: https://omayo.blogspot.com/

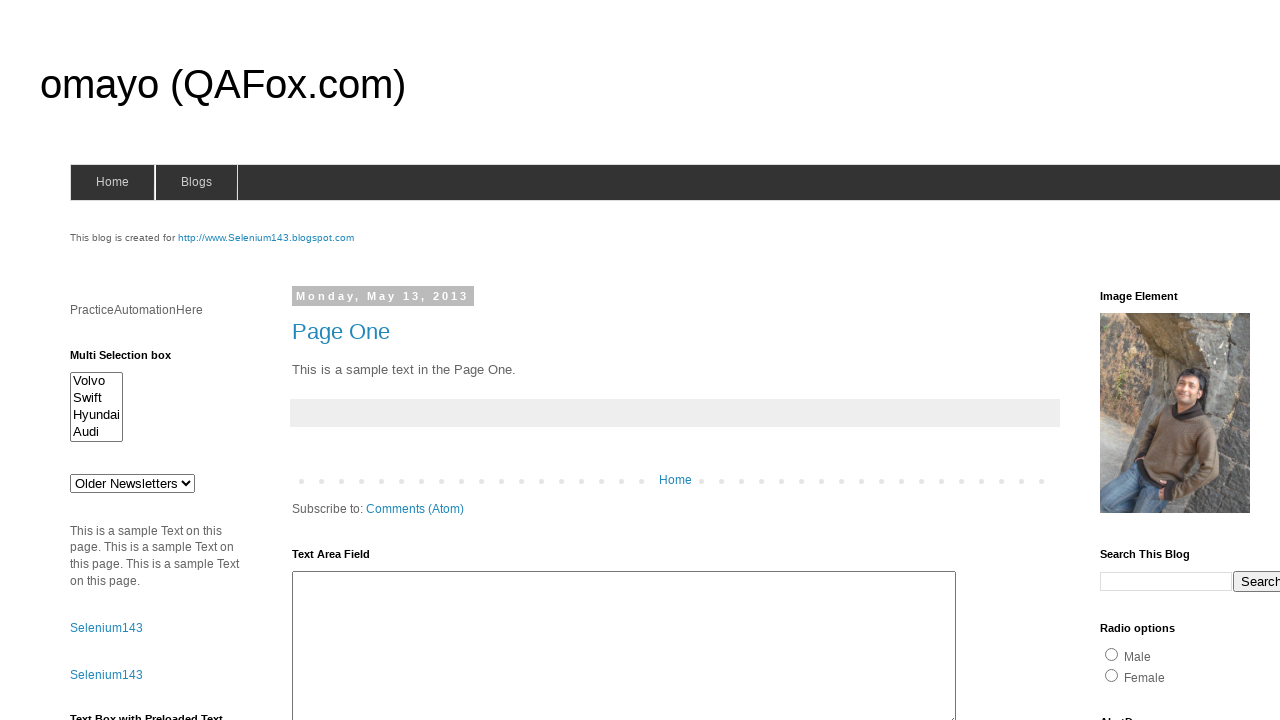

Clicked the alert button element with ID 'alert2' at (155, 360) on #alert2
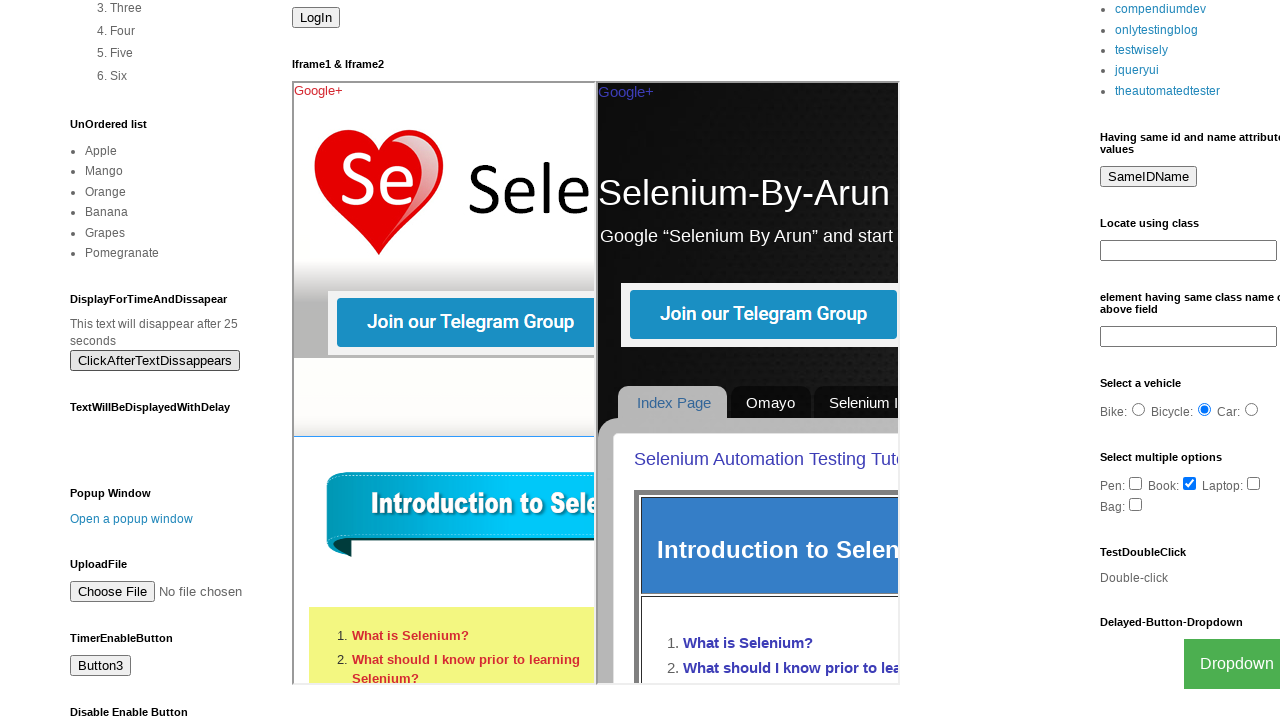

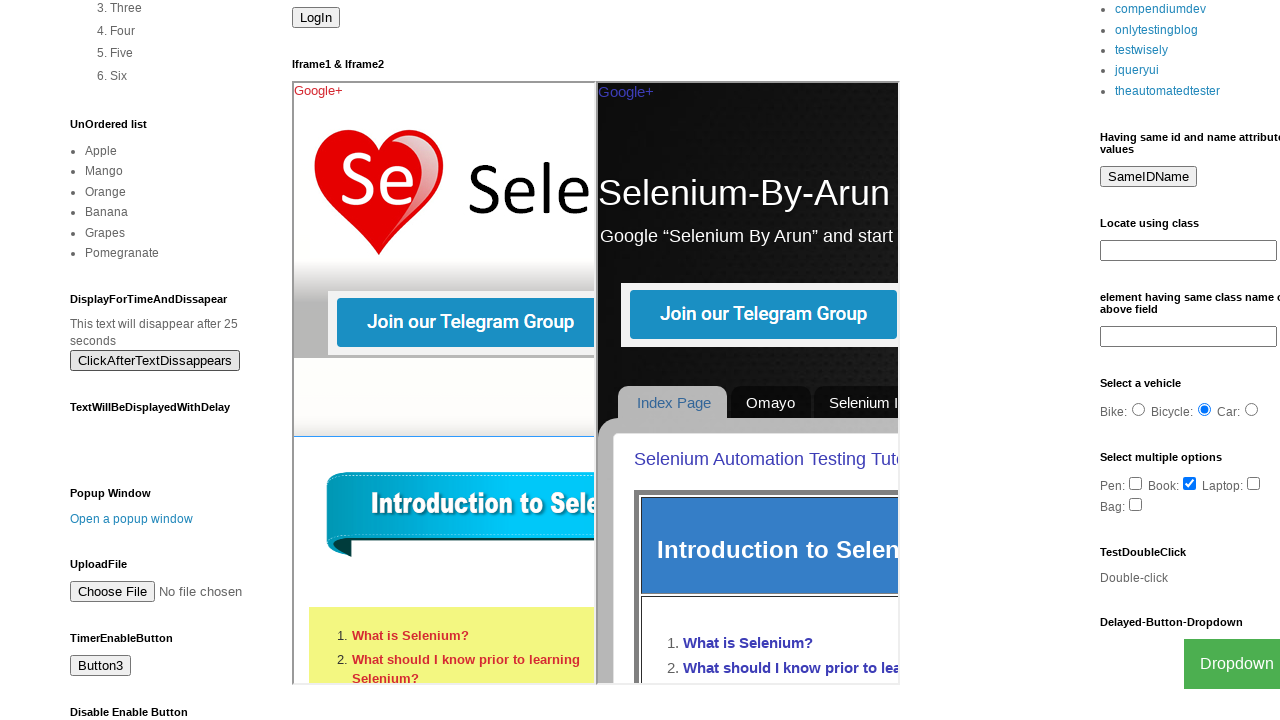